Tests country selector functionality by opening the country selector, choosing a country from dropdown, and saving the selection

Starting URL: https://www.asos.com/es/?hrd=1

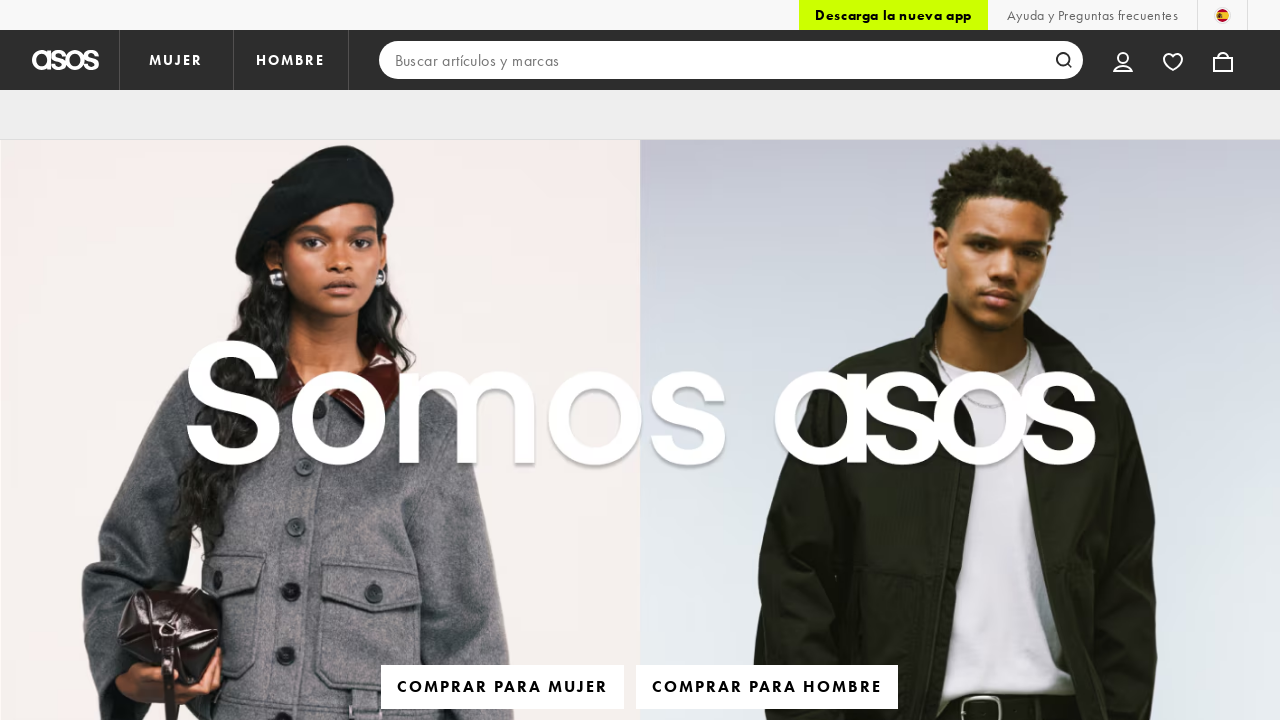

Clicked country selector button to open country selection modal at (1222, 15) on button[data-testid='country-selector-btn']
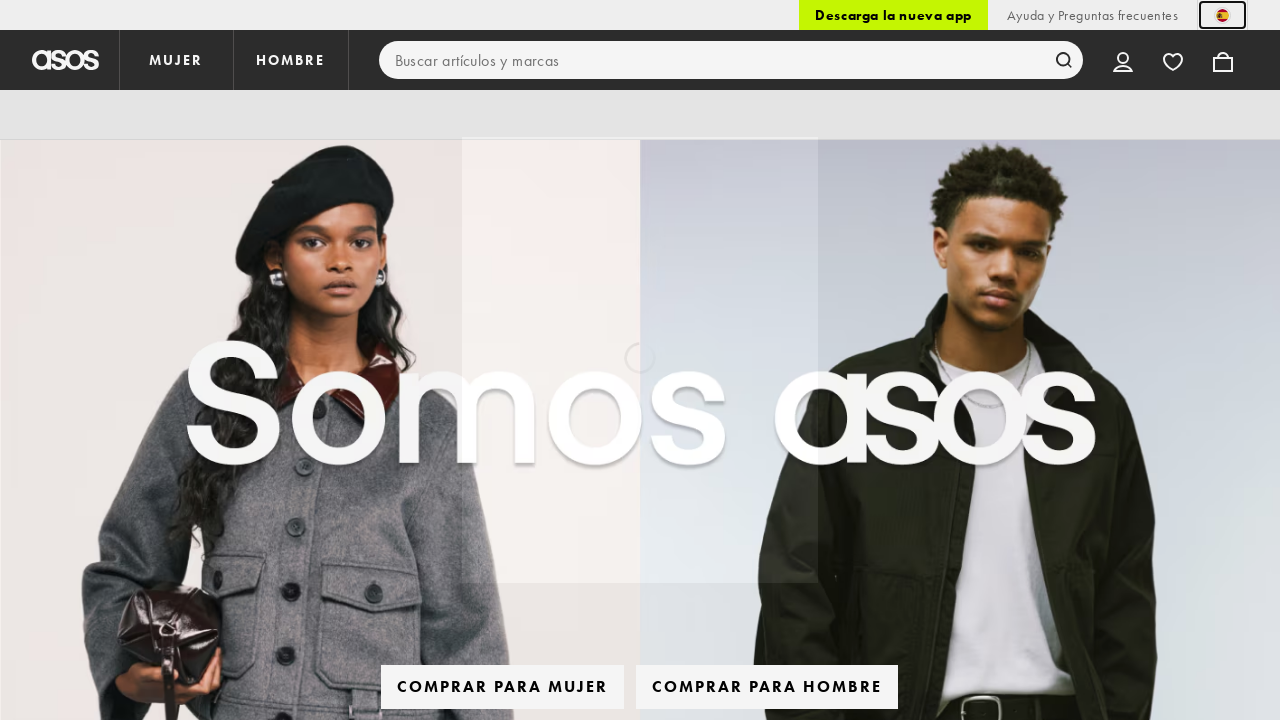

Country selector modal appeared and dropdown is visible
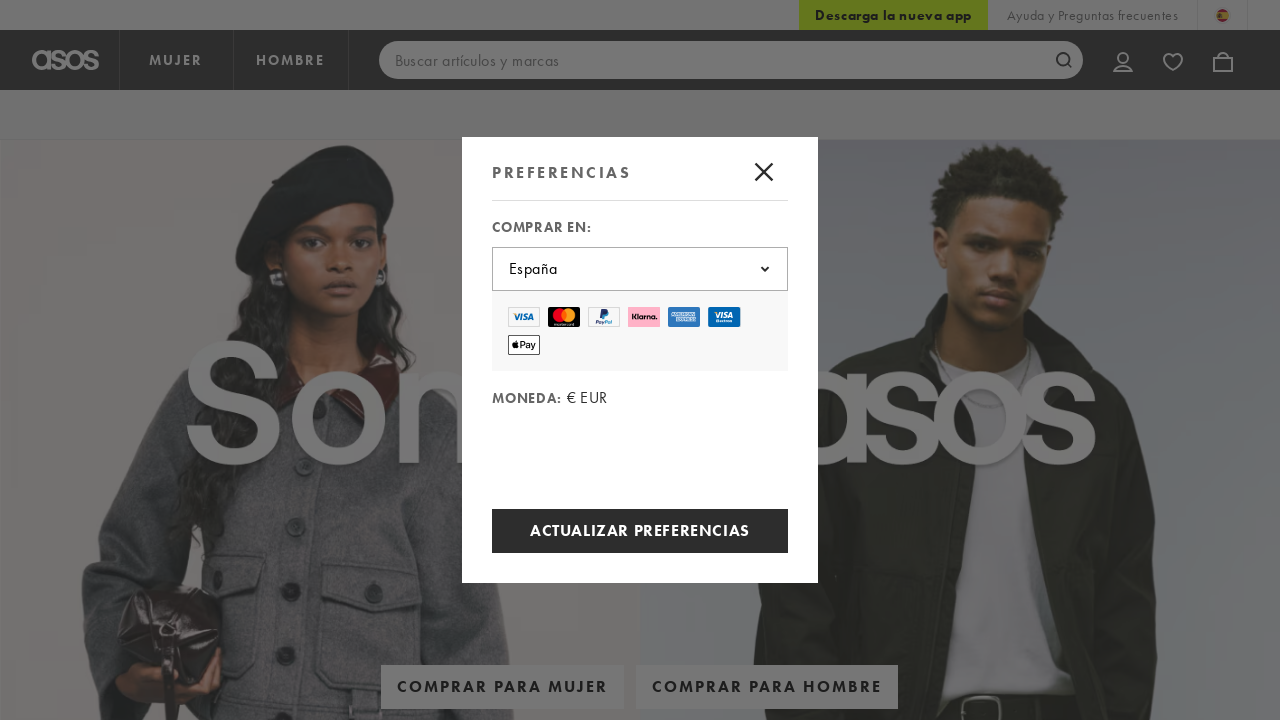

Selected first country option from dropdown on #country
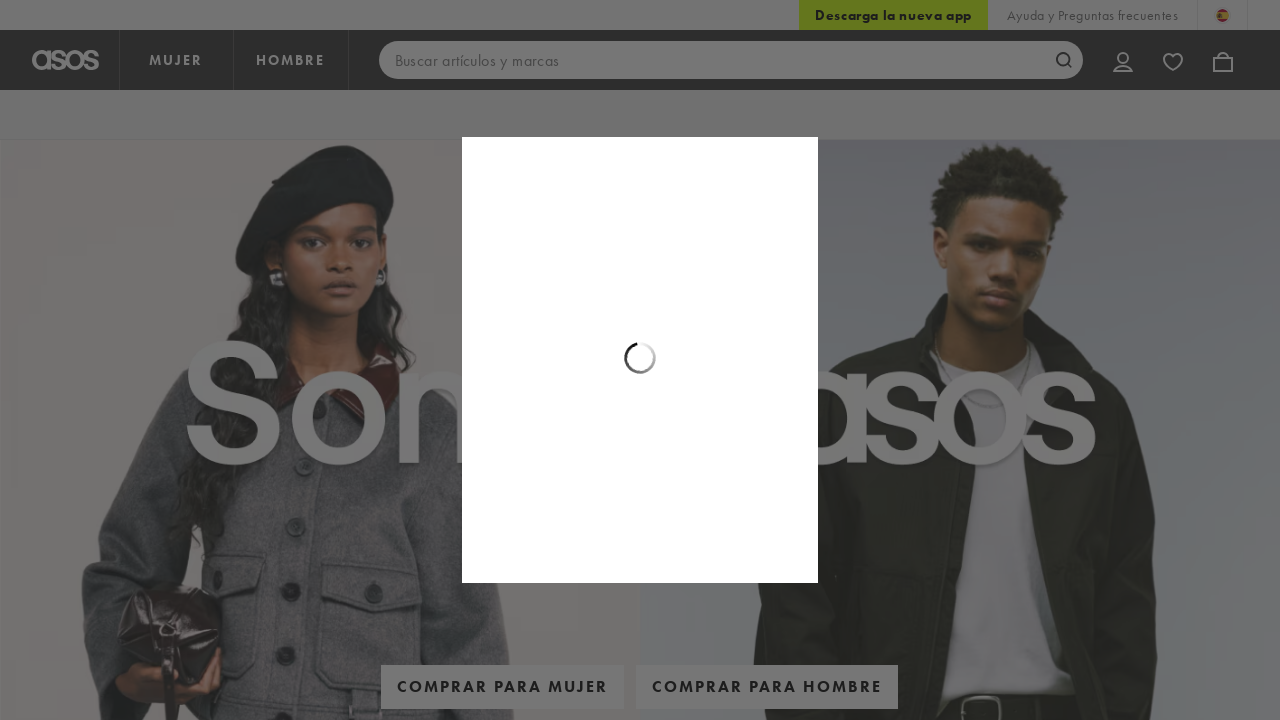

Clicked save button to confirm country selection at (640, 531) on button[data-testid='save-country-button']
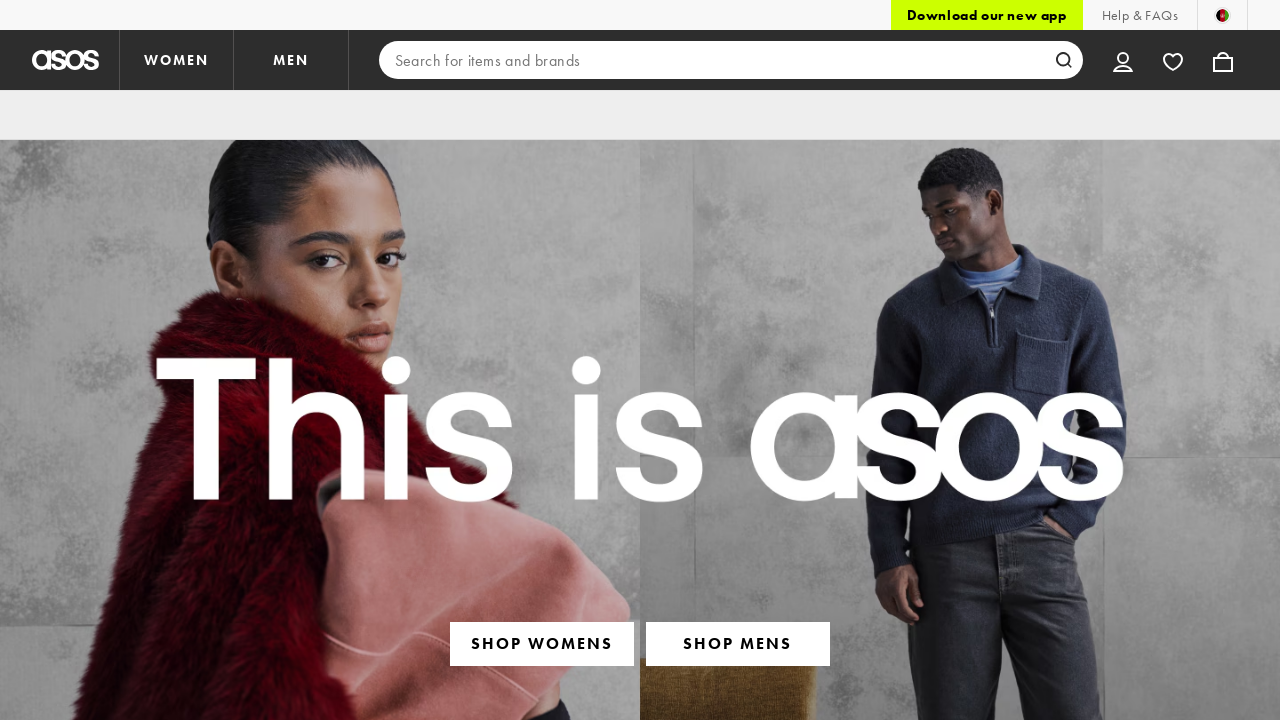

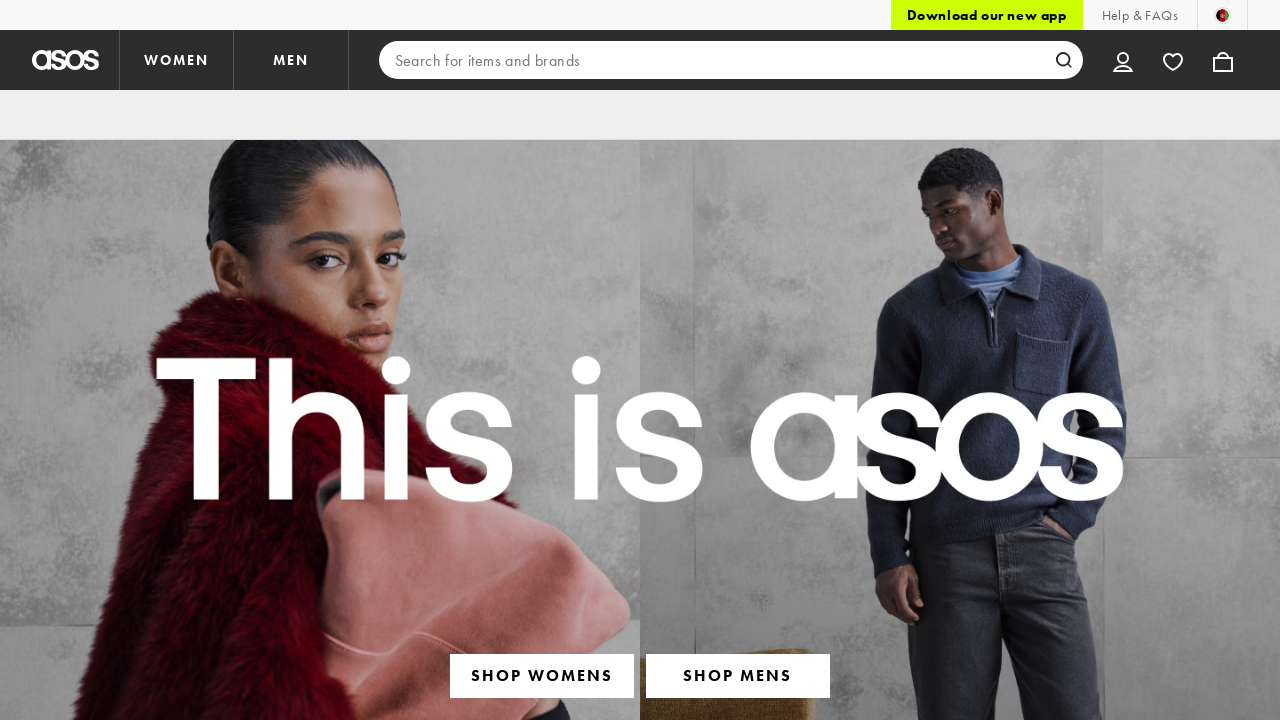